Navigates to the Rahul Shetty Academy Automation Practice page with SSL certificate acceptance enabled. This is a minimal script that only performs navigation.

Starting URL: https://rahulshettyacademy.com/AutomationPractice/

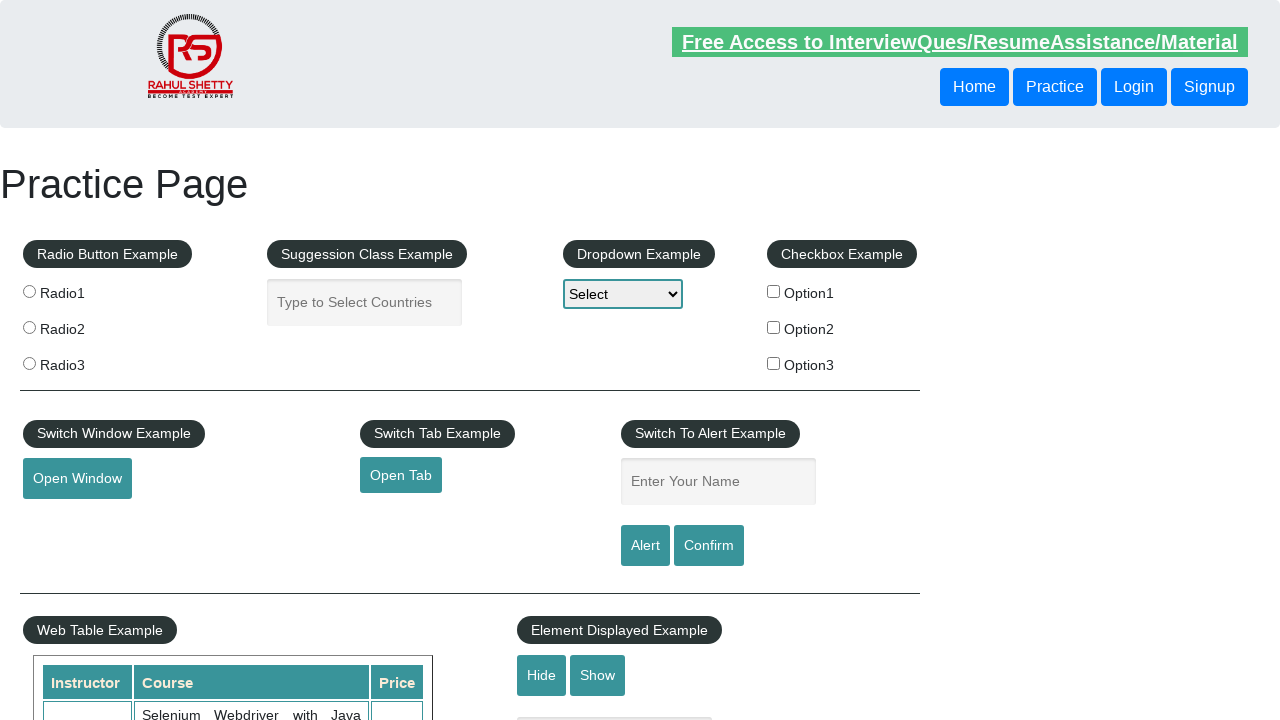

Waited for page to reach domcontentloaded state
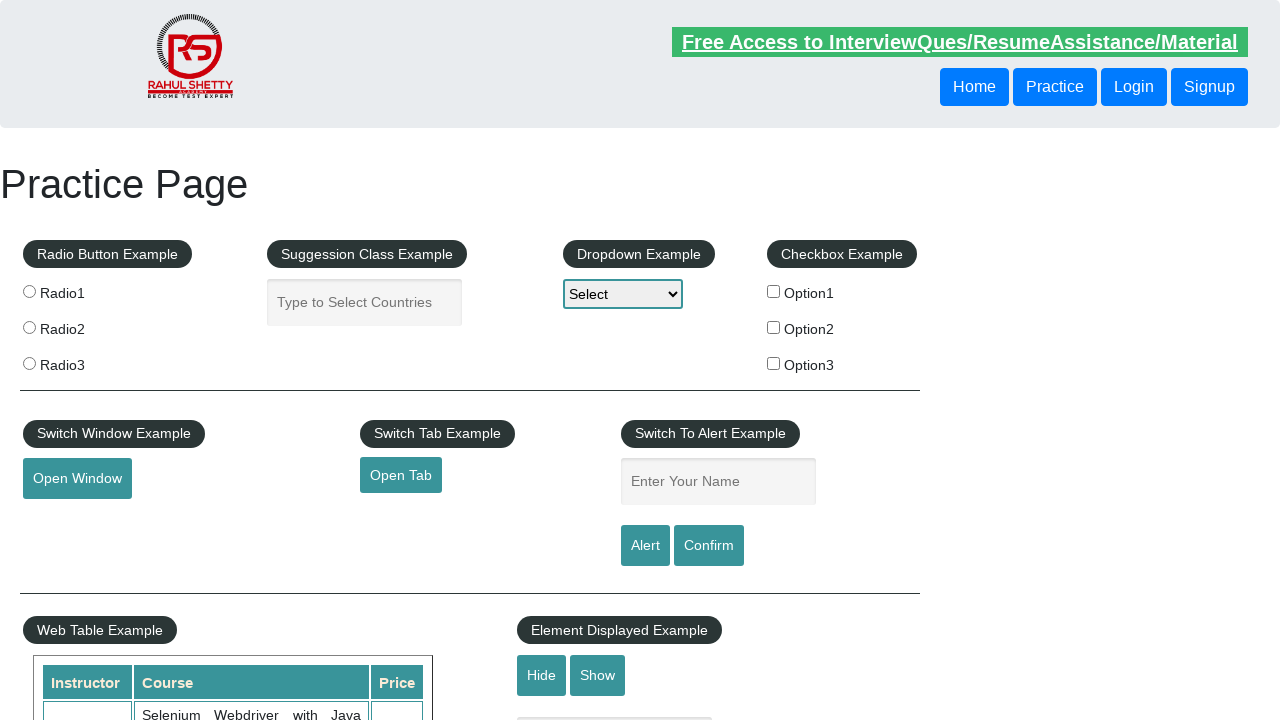

Verified body element is present on Rahul Shetty Academy Automation Practice page
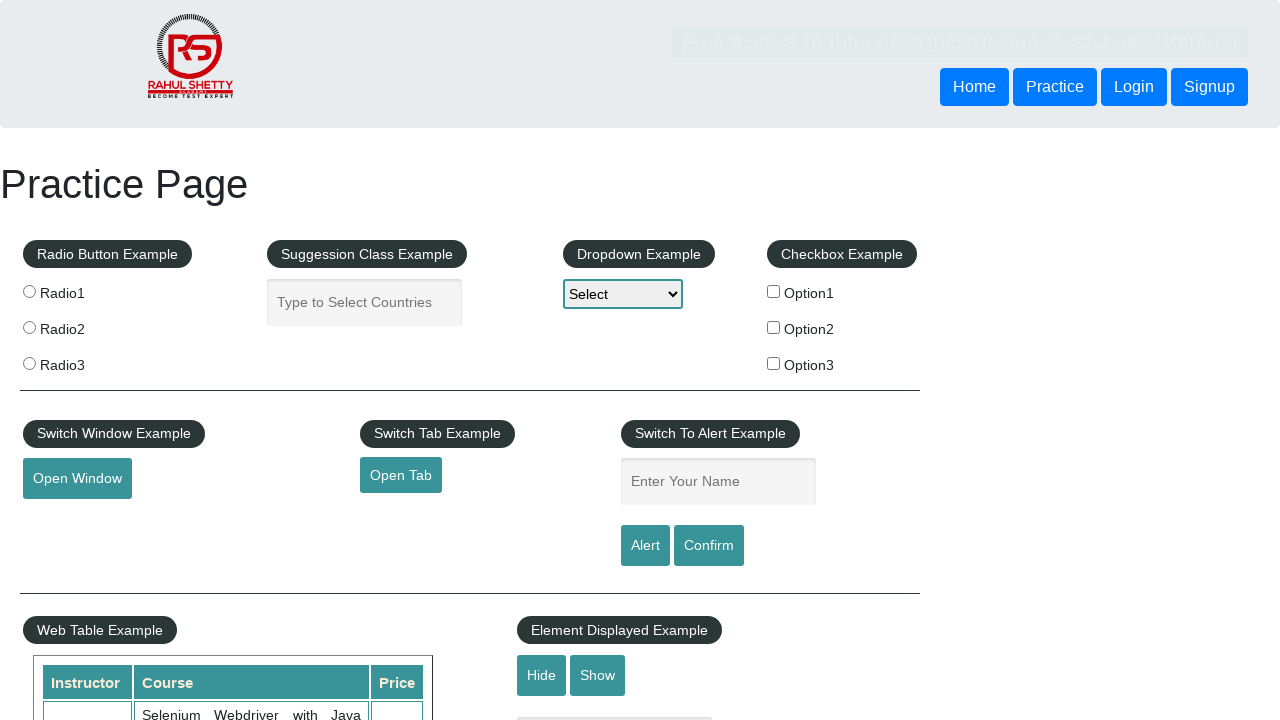

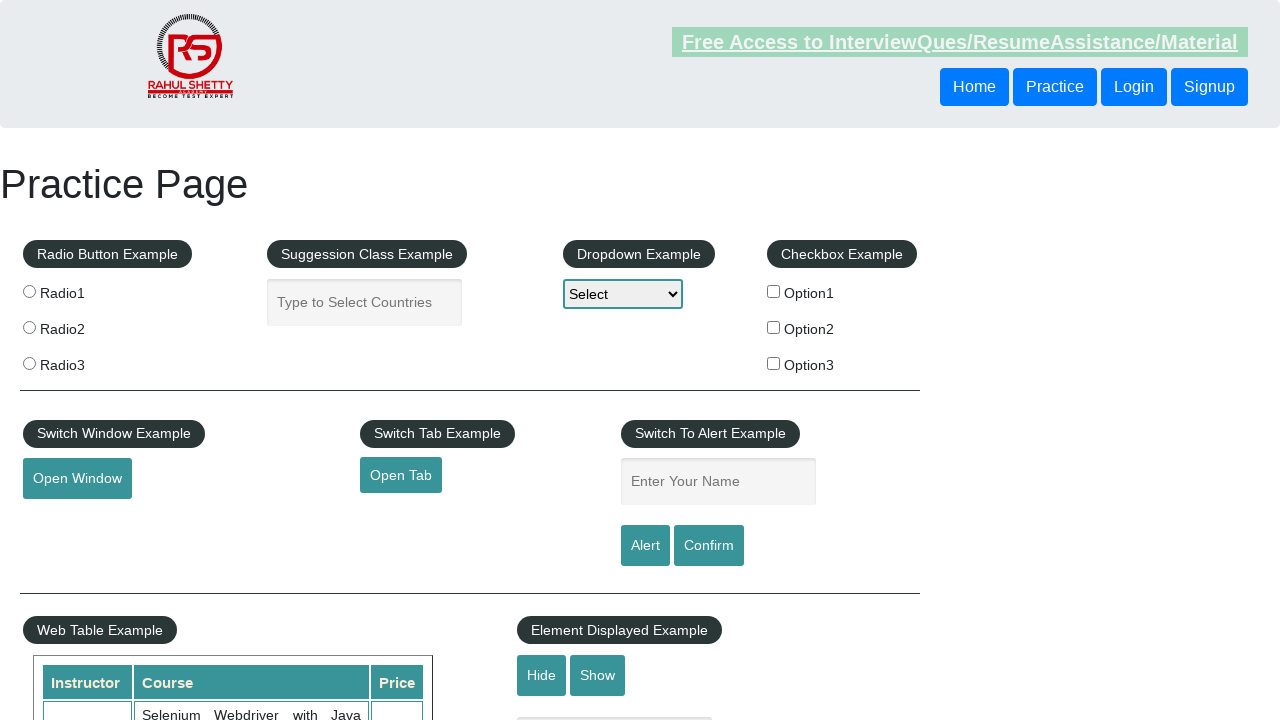